Tests the letter filter functionality by clicking on filter buttons and verifying that only the selected letter's content is displayed while others are hidden.

Starting URL: https://bcparks.ca/about/management-plans/approved/

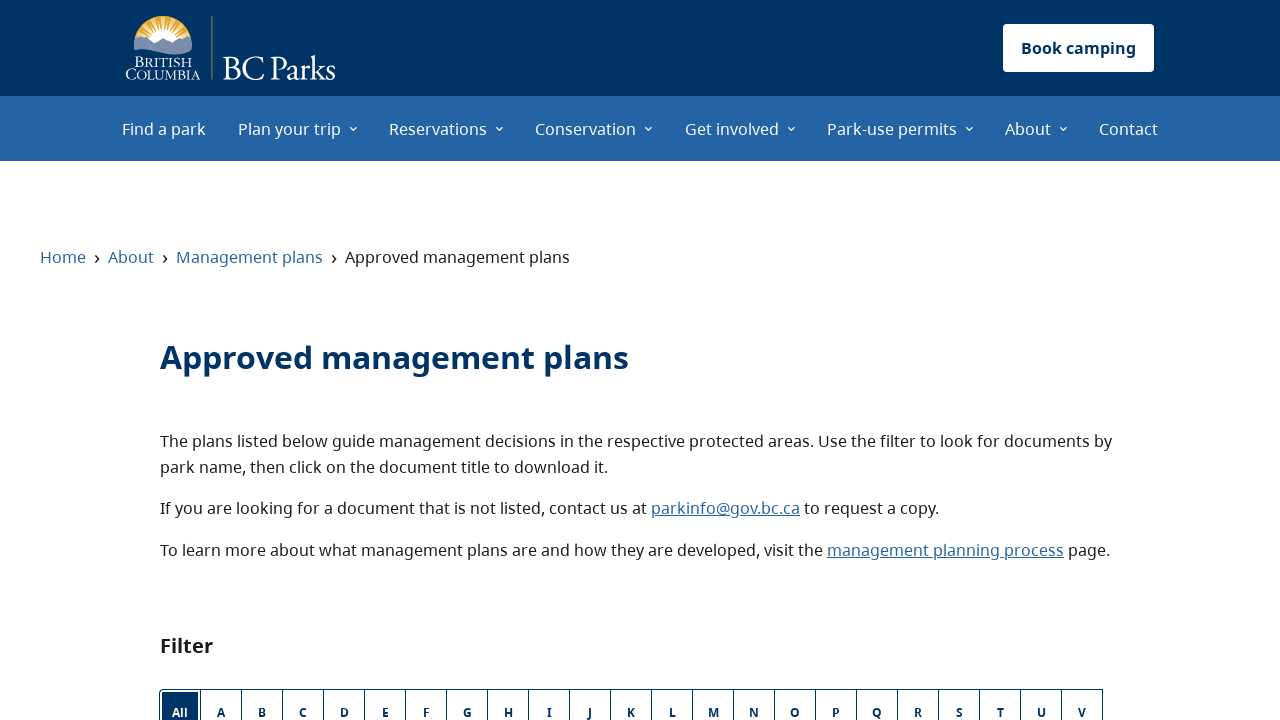

All button became visible
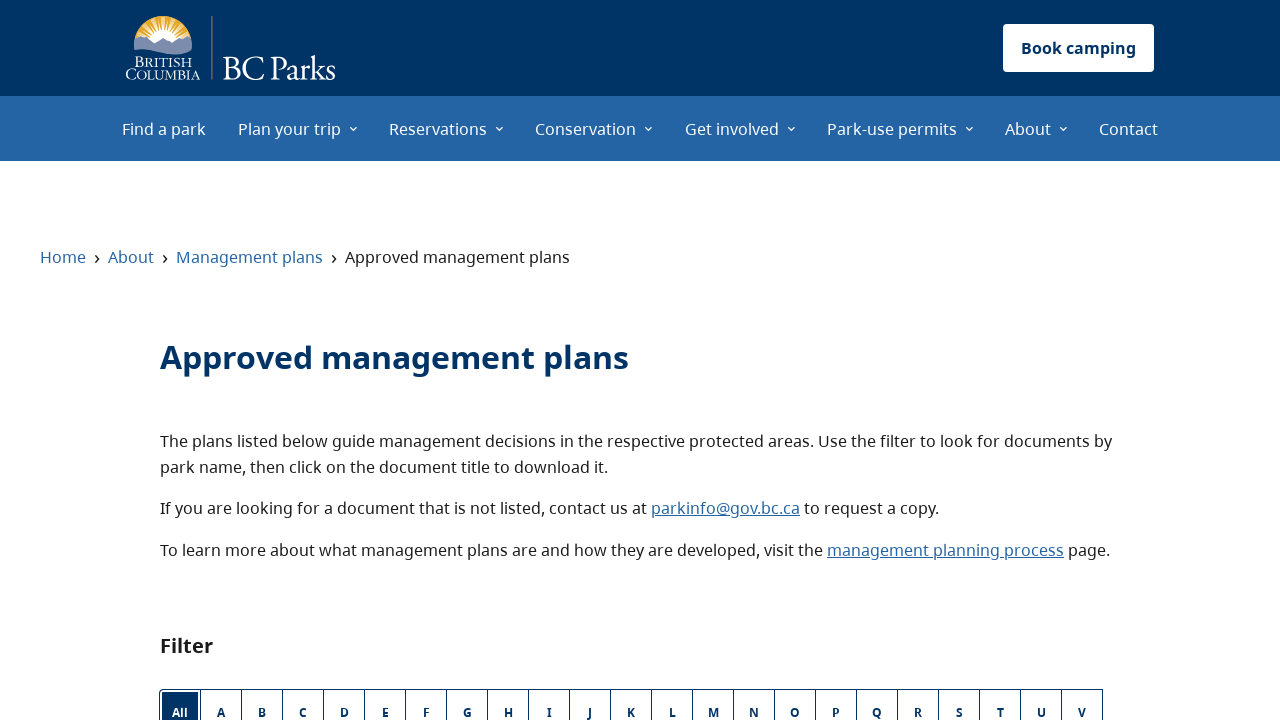

Clicked letter A filter button at (221, 696) on internal:label="A"s
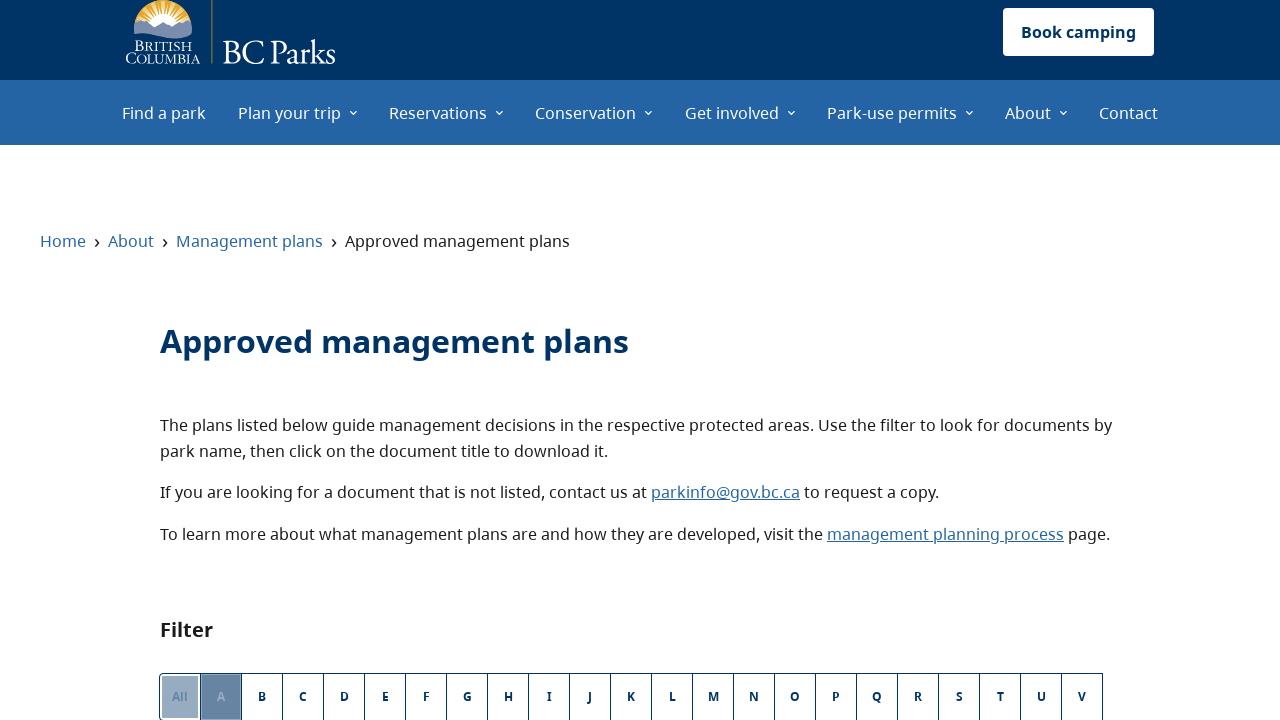

Letter A heading became visible after filter applied
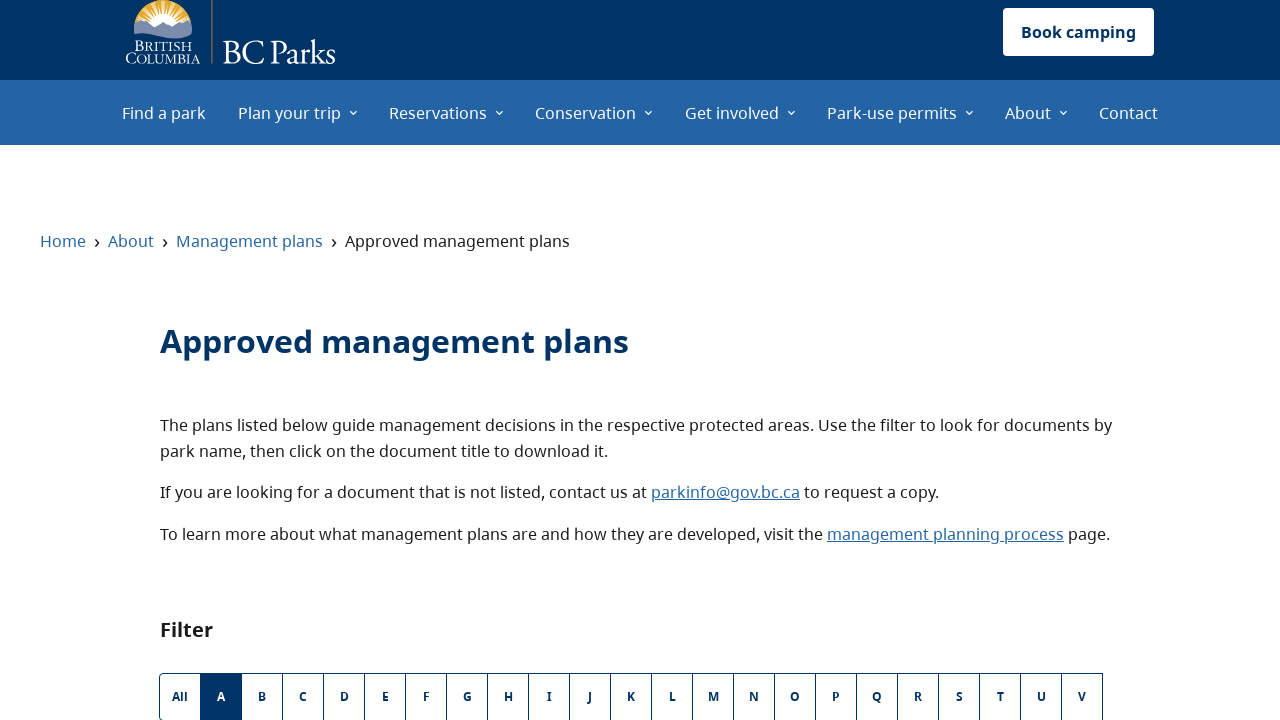

Clicked letter M filter button at (713, 696) on internal:label="M"s
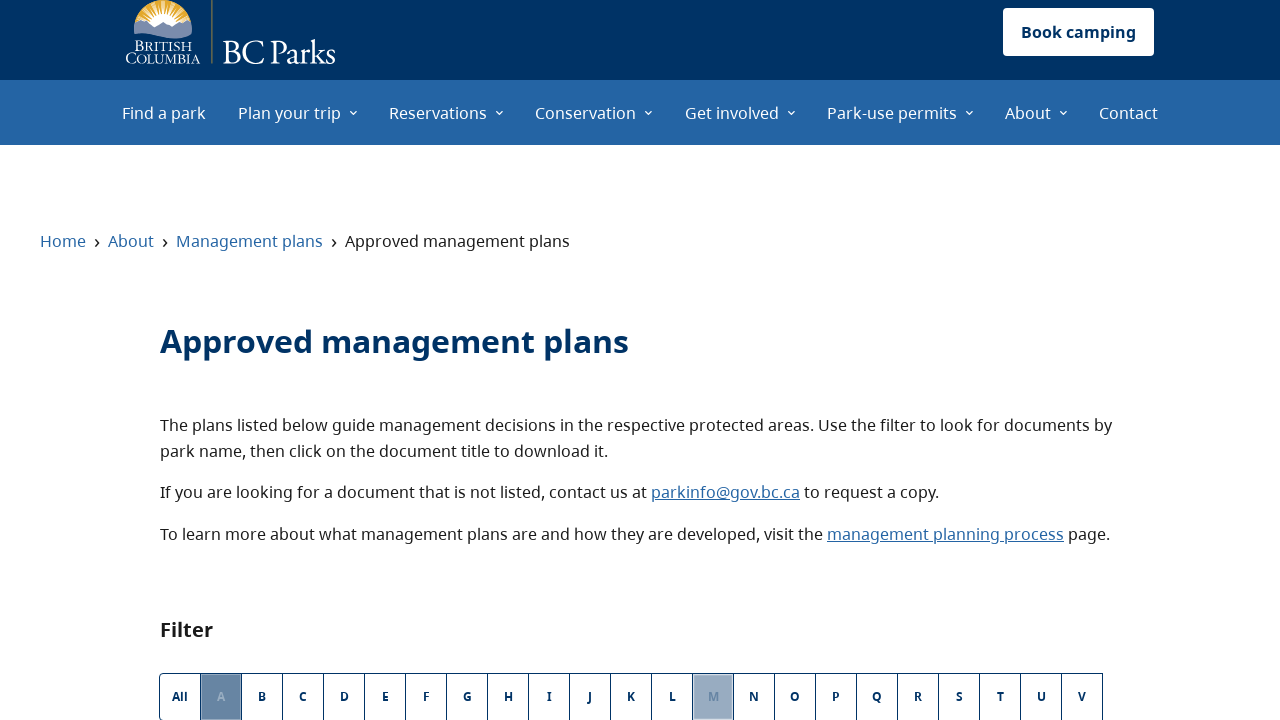

Letter M heading became visible after filter applied
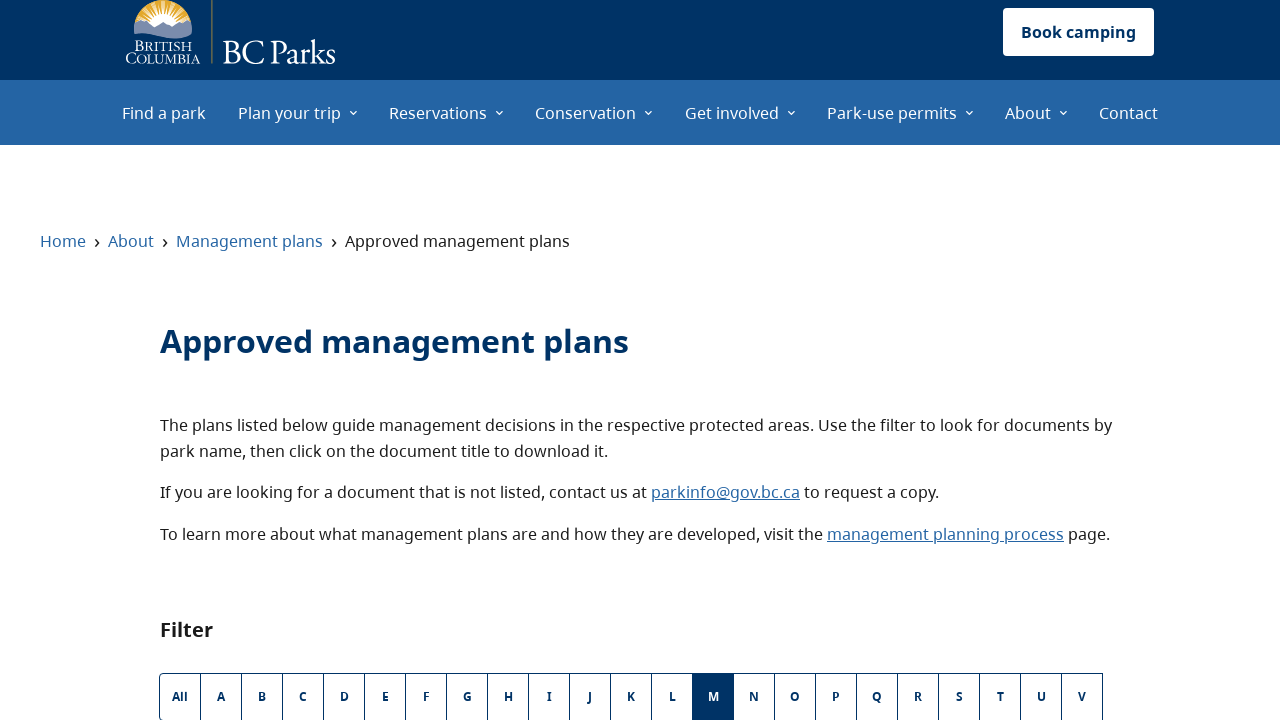

Clicked letter Z filter button at (303, 361) on internal:label="Z"s
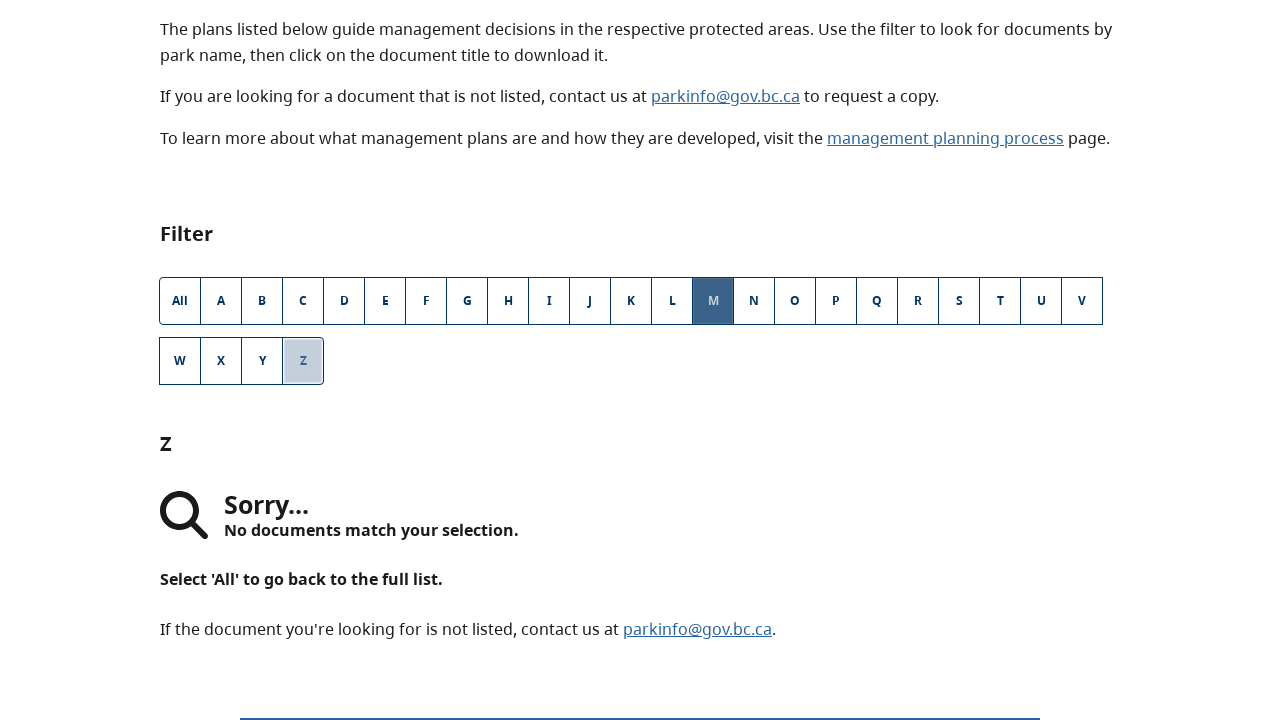

Letter Z heading became visible after filter applied
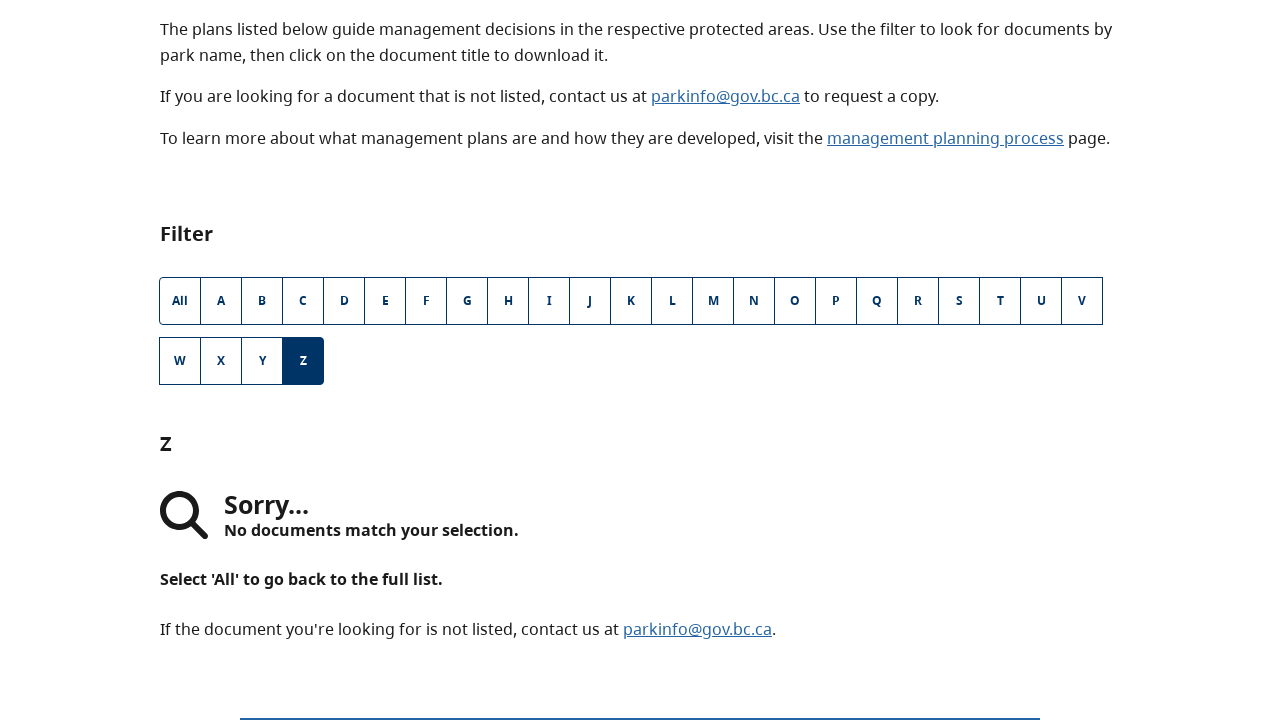

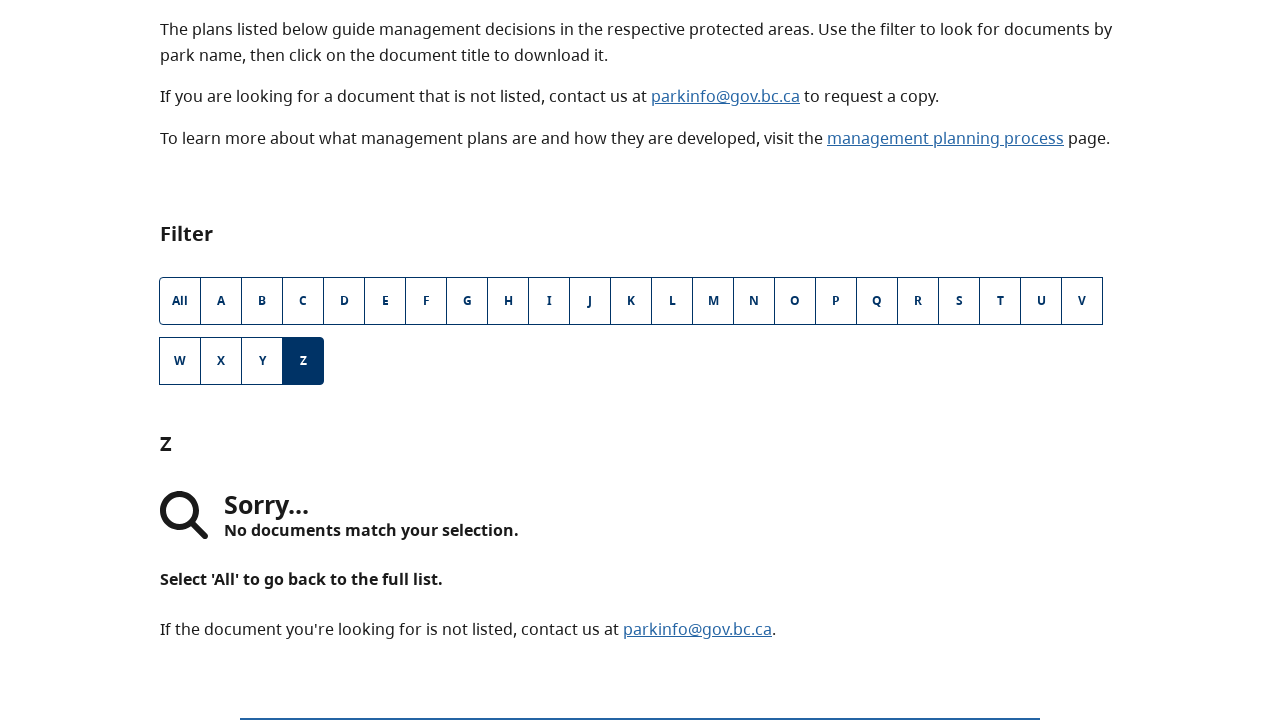